Tests a TodoMVC React application by adding three todo items (Learn Python, Learn Rust, Learn AI), hovering over one item, and typing additional text

Starting URL: https://todomvc.com/examples/react/dist/

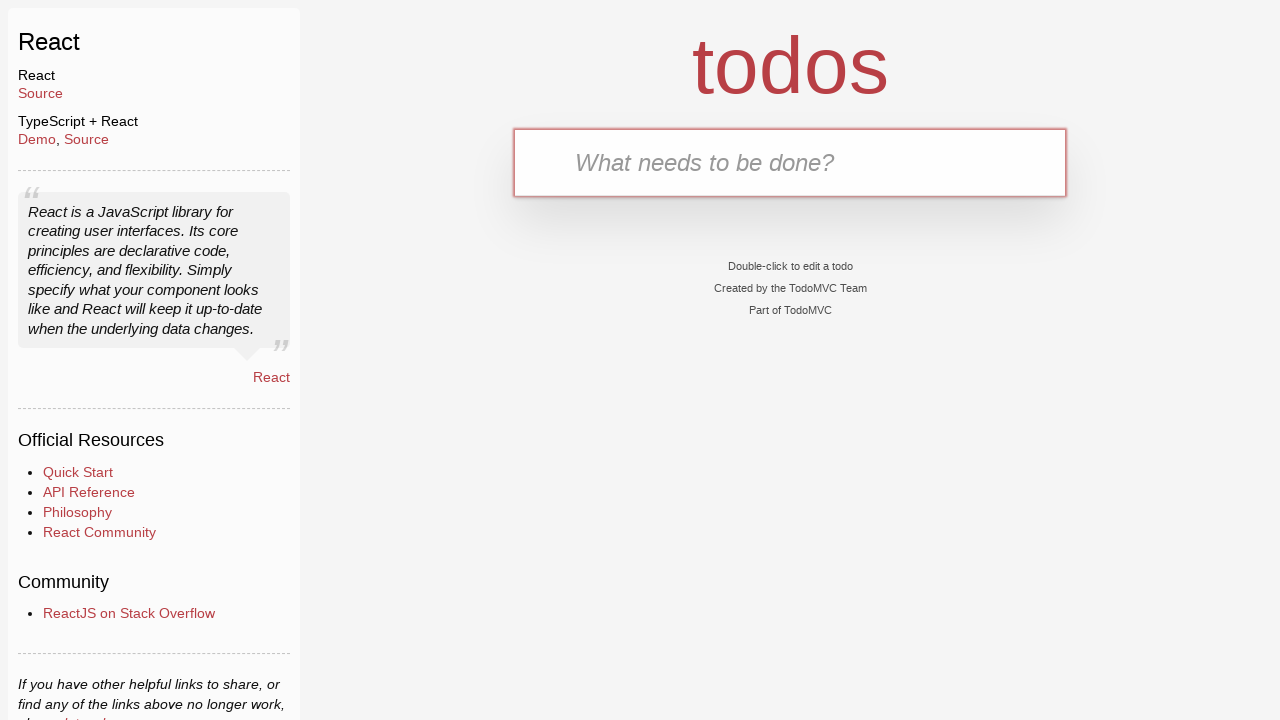

Clicked on text input field at (790, 162) on internal:testid=[data-testid="text-input"s]
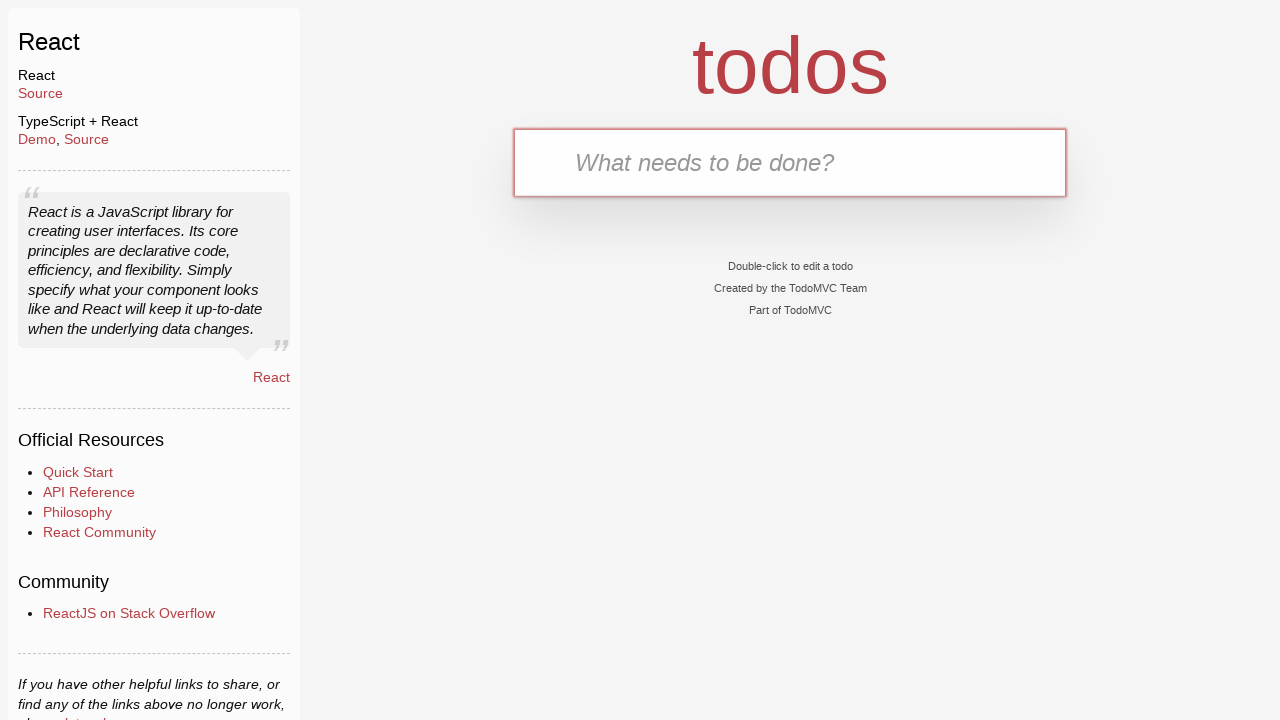

Typed 'Learn Python' in the input field
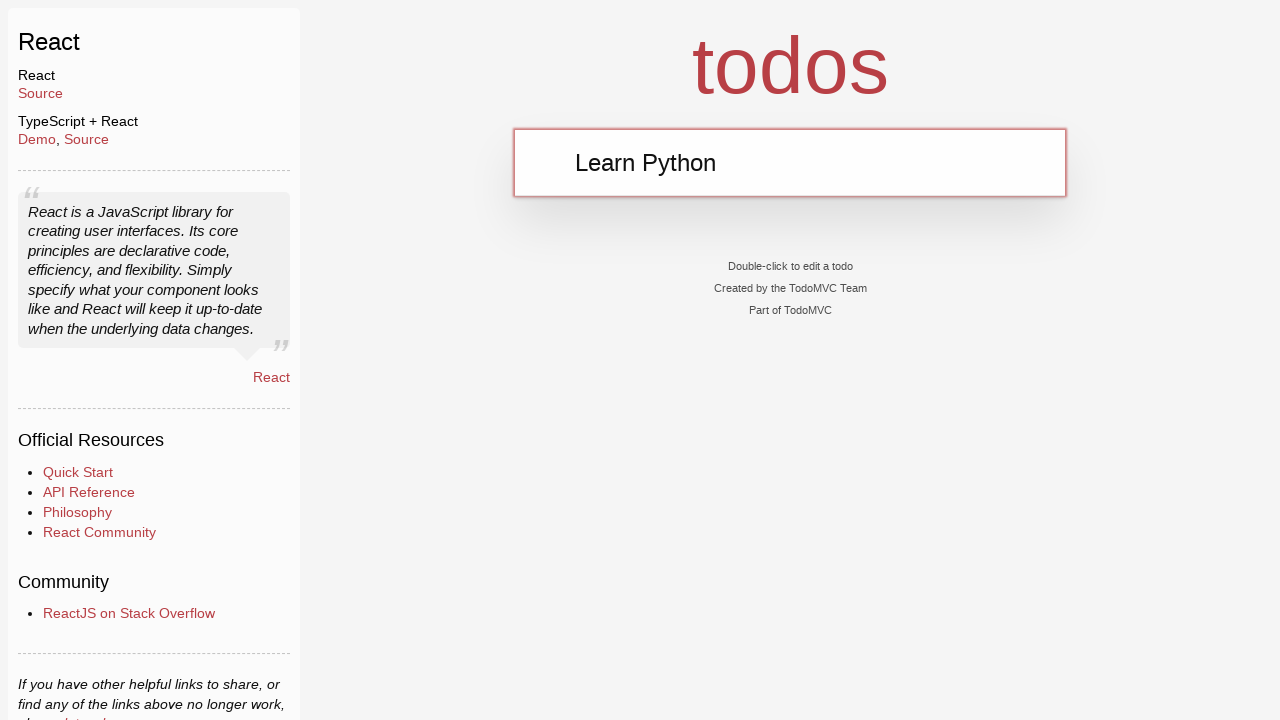

Pressed Enter to add first todo item 'Learn Python'
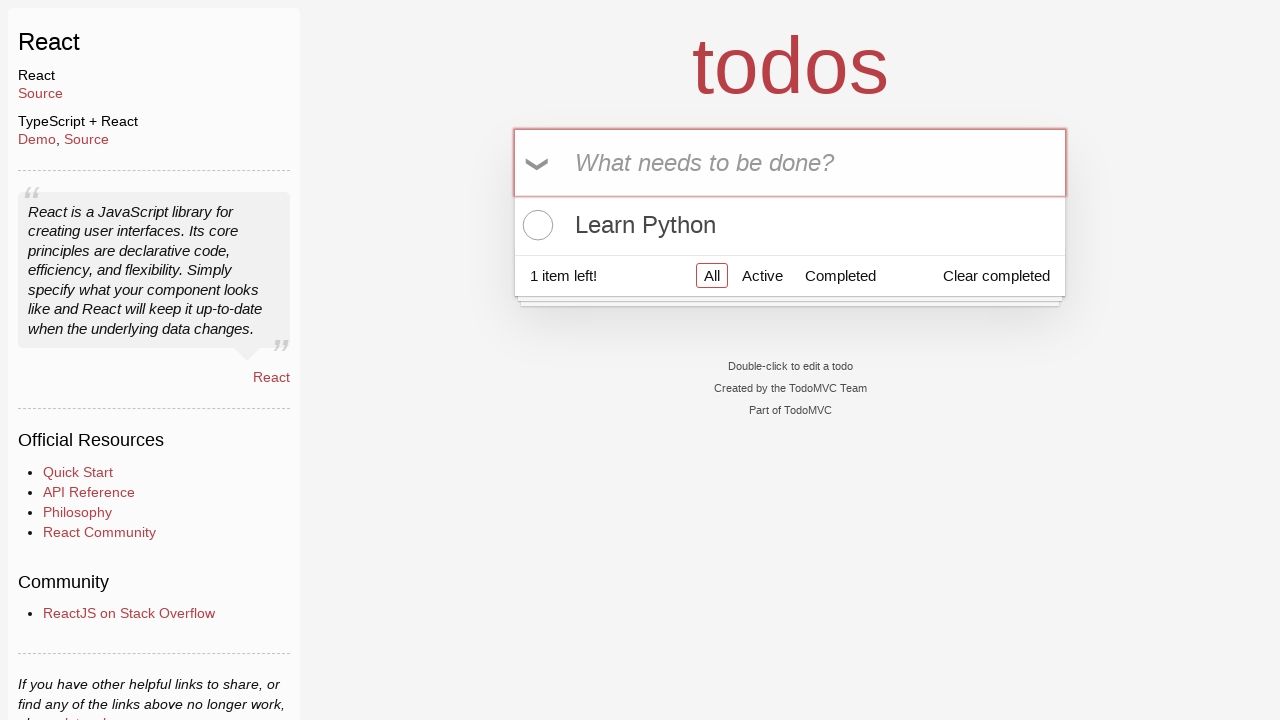

Clicked on text input field at (790, 162) on internal:testid=[data-testid="text-input"s]
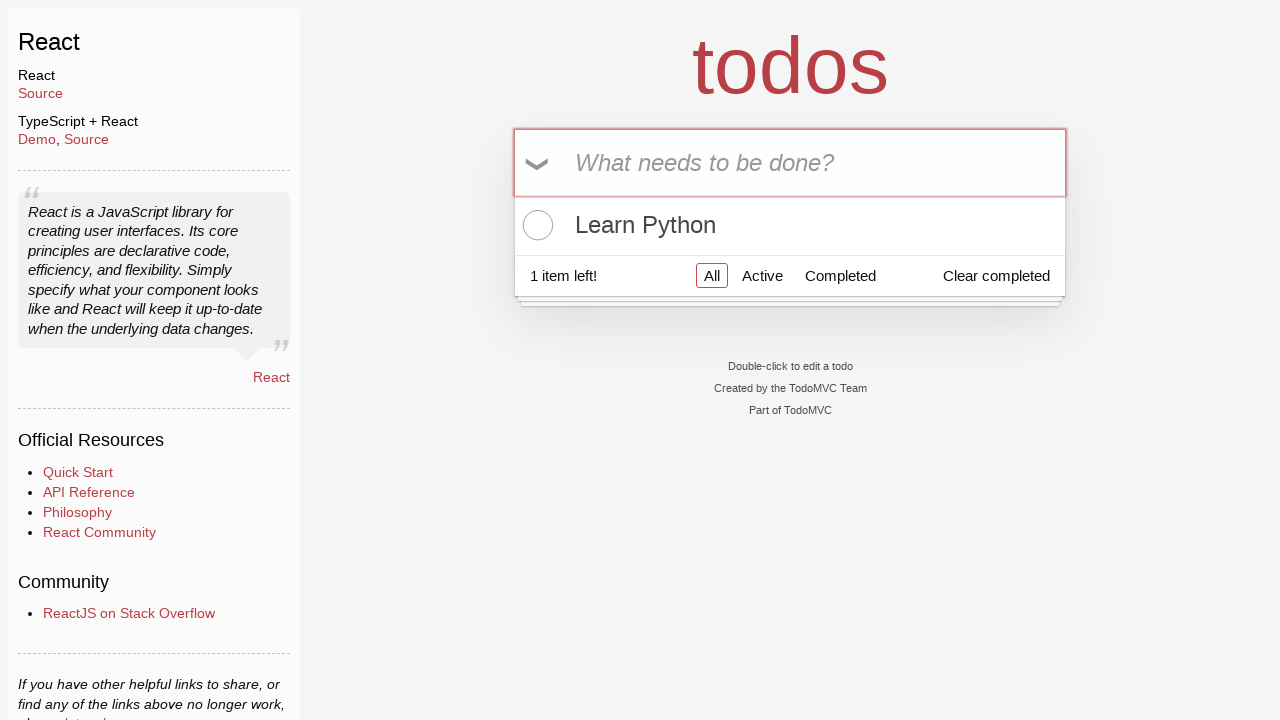

Typed 'Learn Rust' in the input field
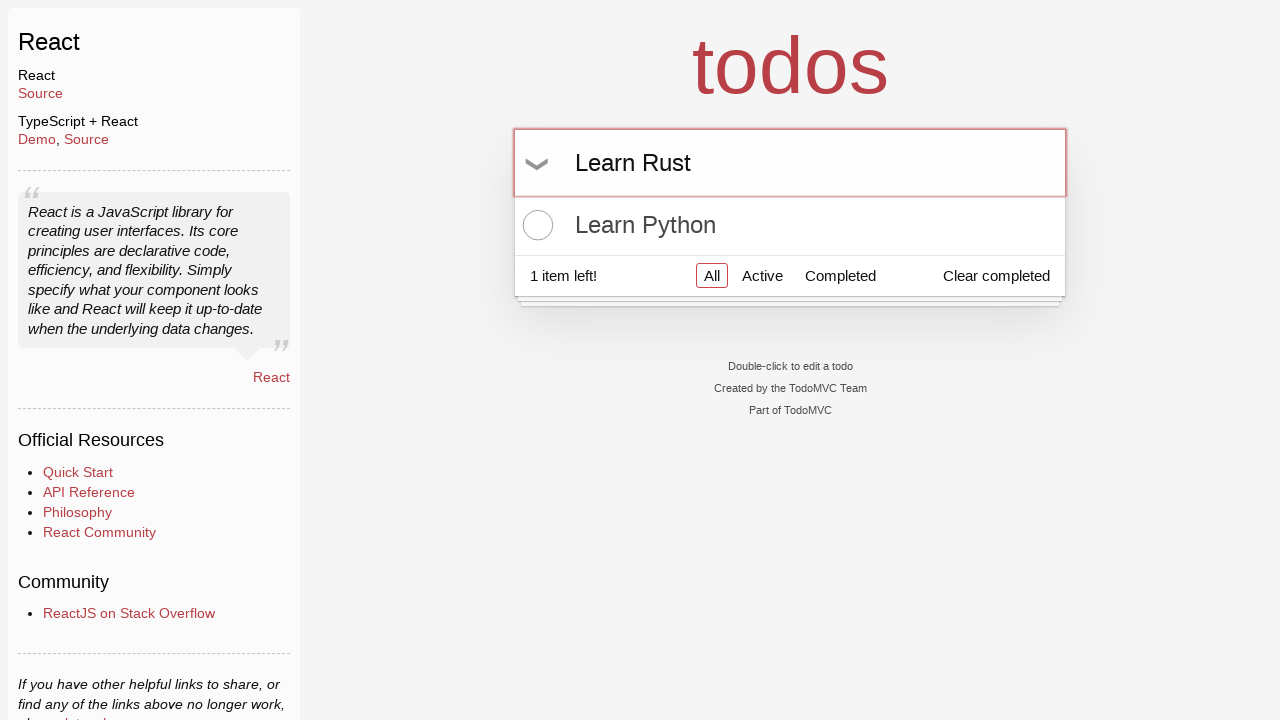

Pressed Enter to add second todo item 'Learn Rust'
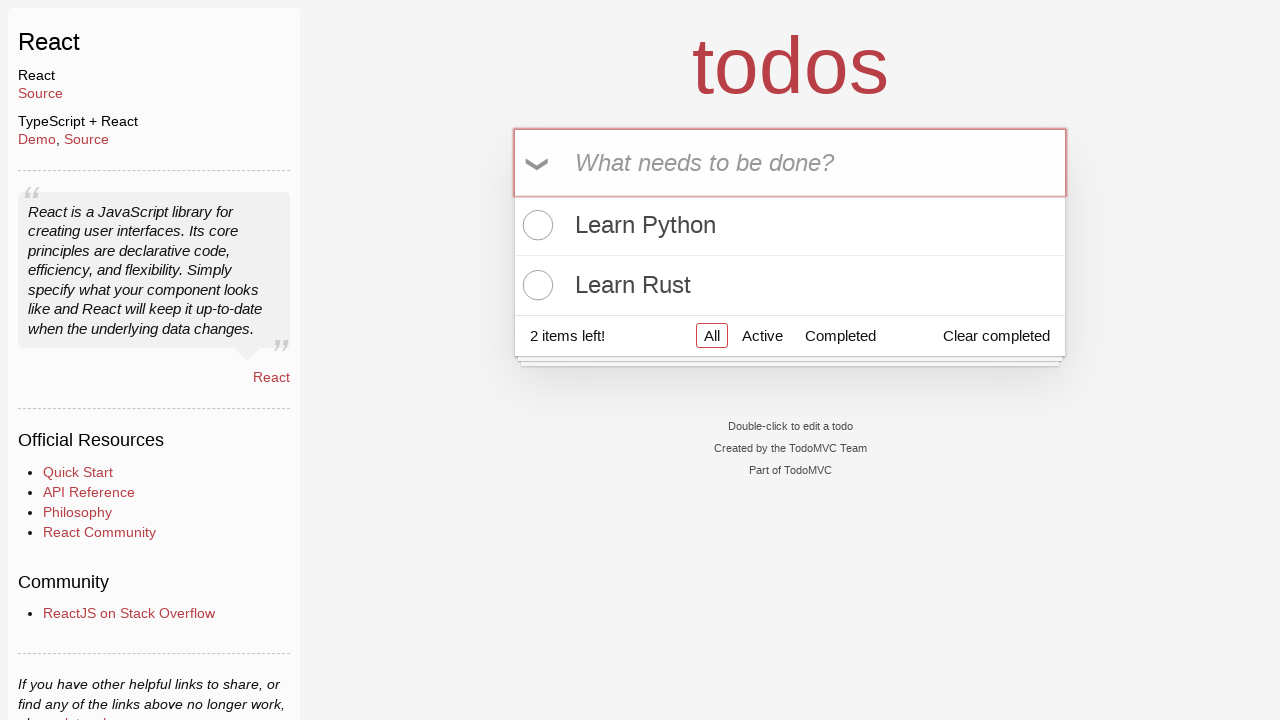

Clicked on text input field at (790, 162) on internal:testid=[data-testid="text-input"s]
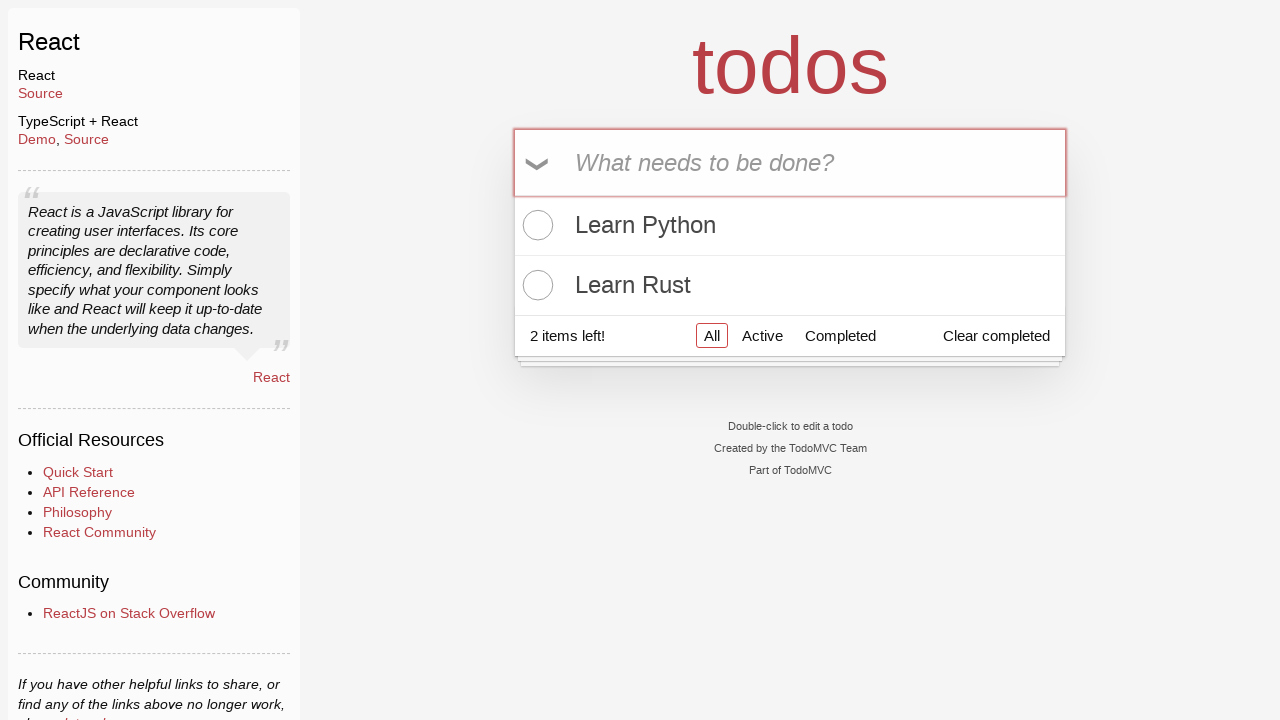

Typed 'Learn AI' in the input field
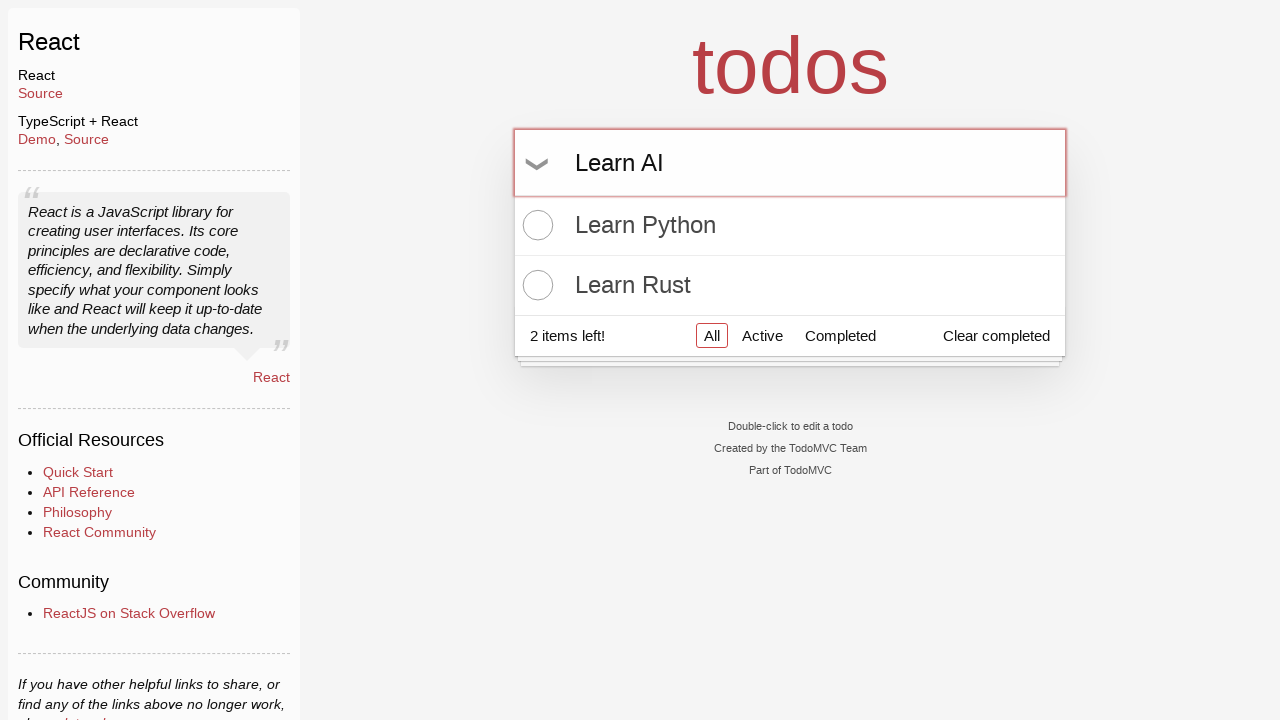

Pressed Enter to add third todo item 'Learn AI'
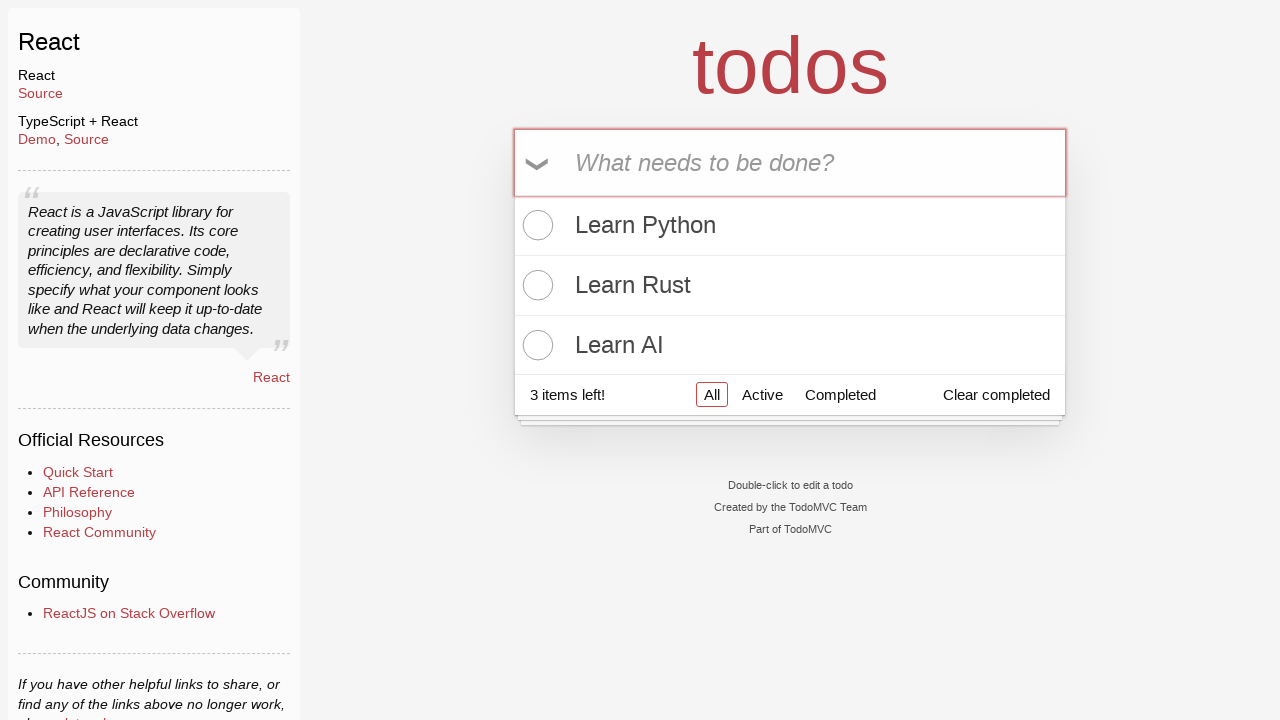

Hovered over 'Learn Rust' todo item at (790, 285) on internal:text="Learn Rust"i
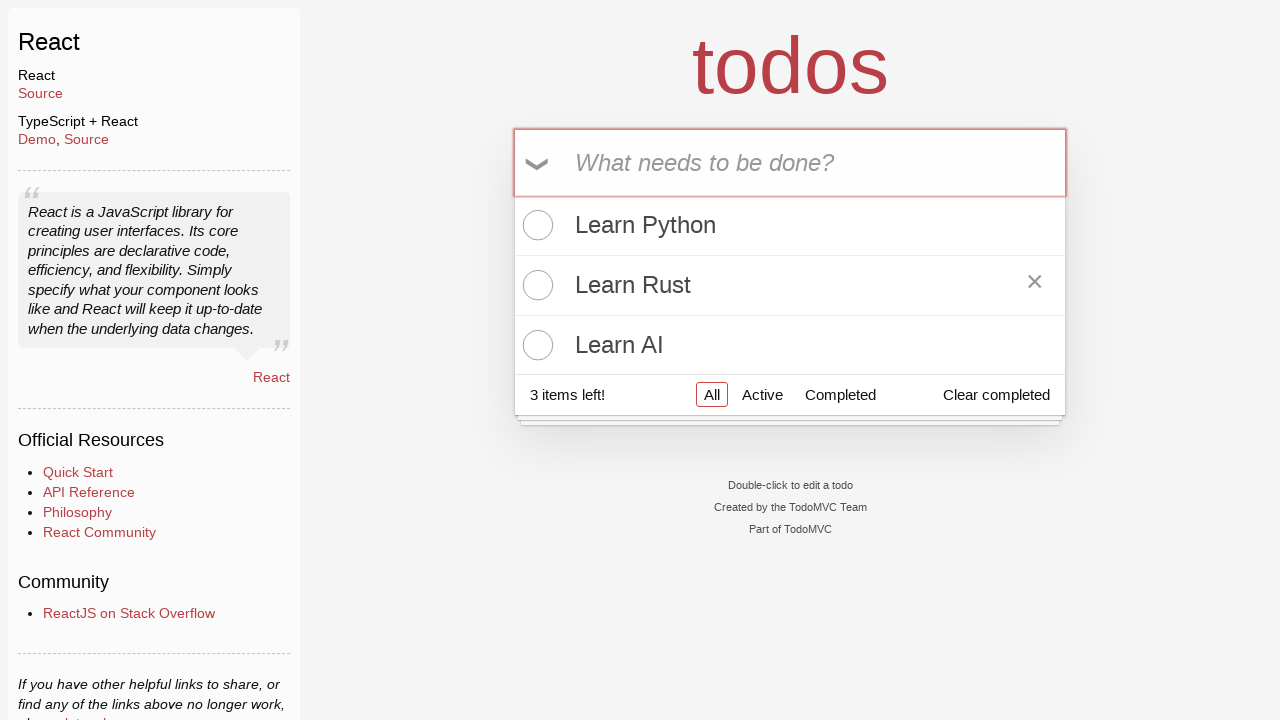

Typed 'Learn English' as additional text
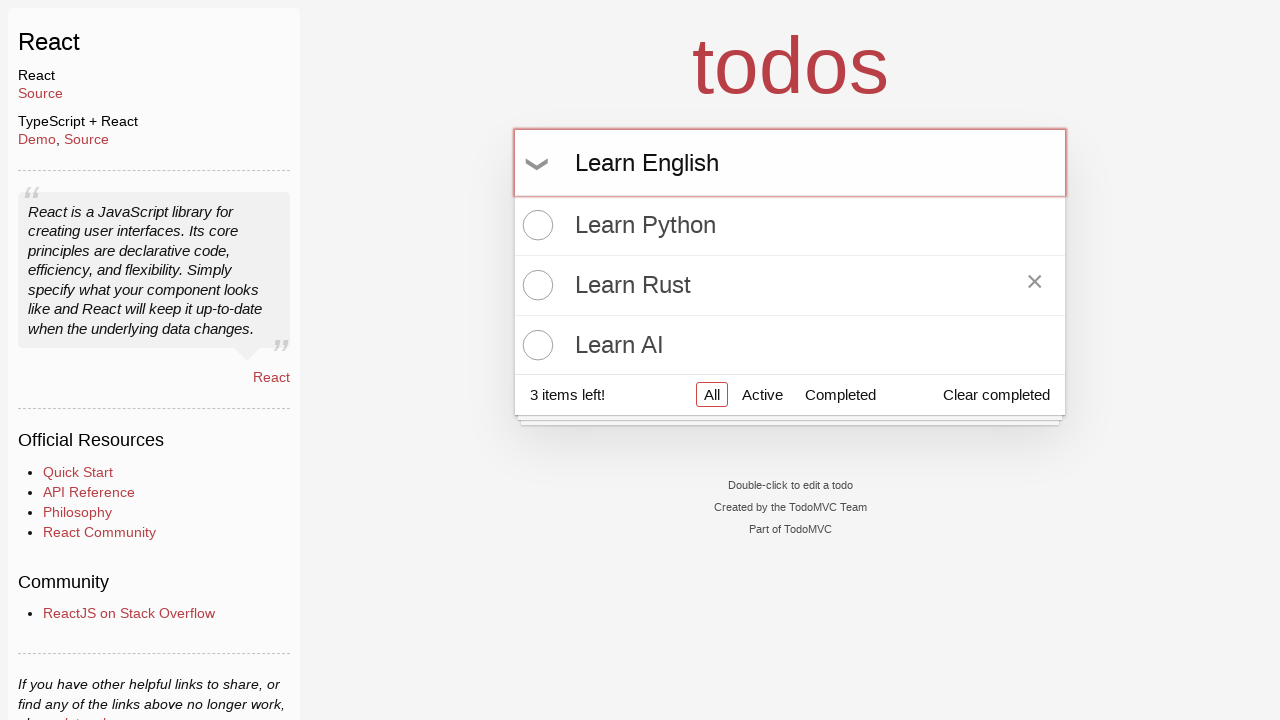

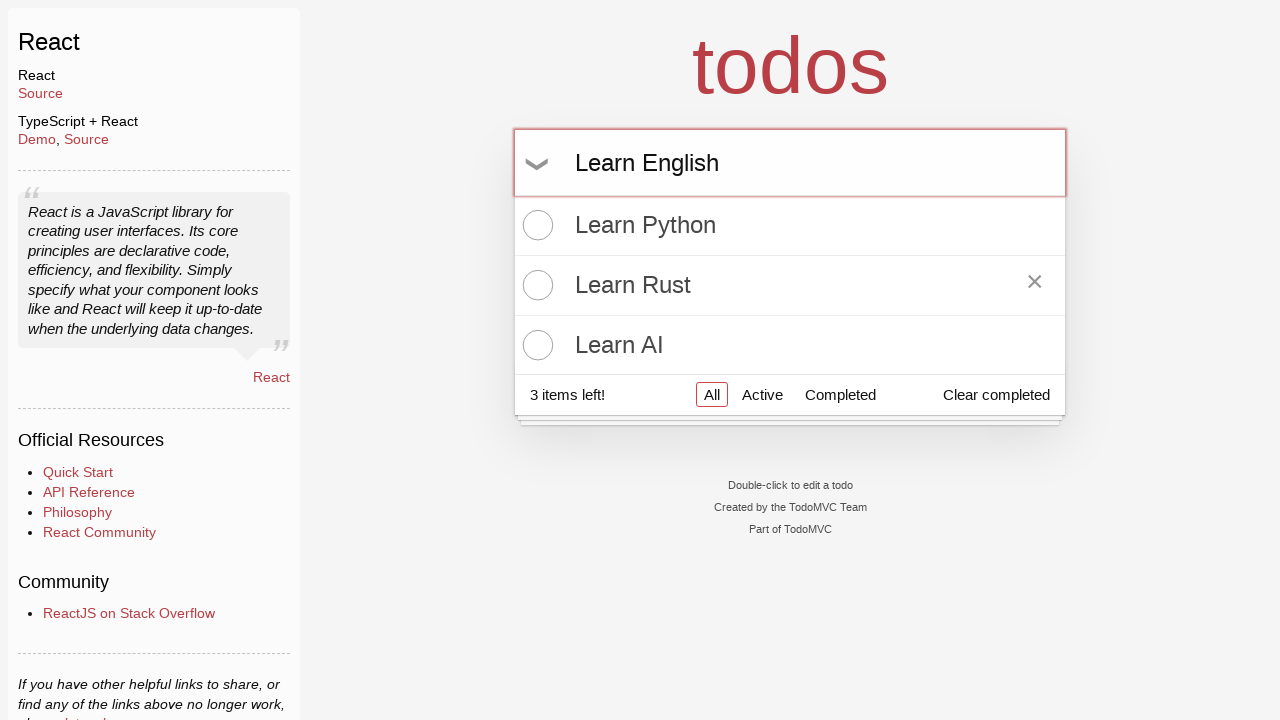